Tests double-click functionality by double-clicking an element and verifying text appears

Starting URL: https://atidcollege.co.il/Xamples/ex_actions.html

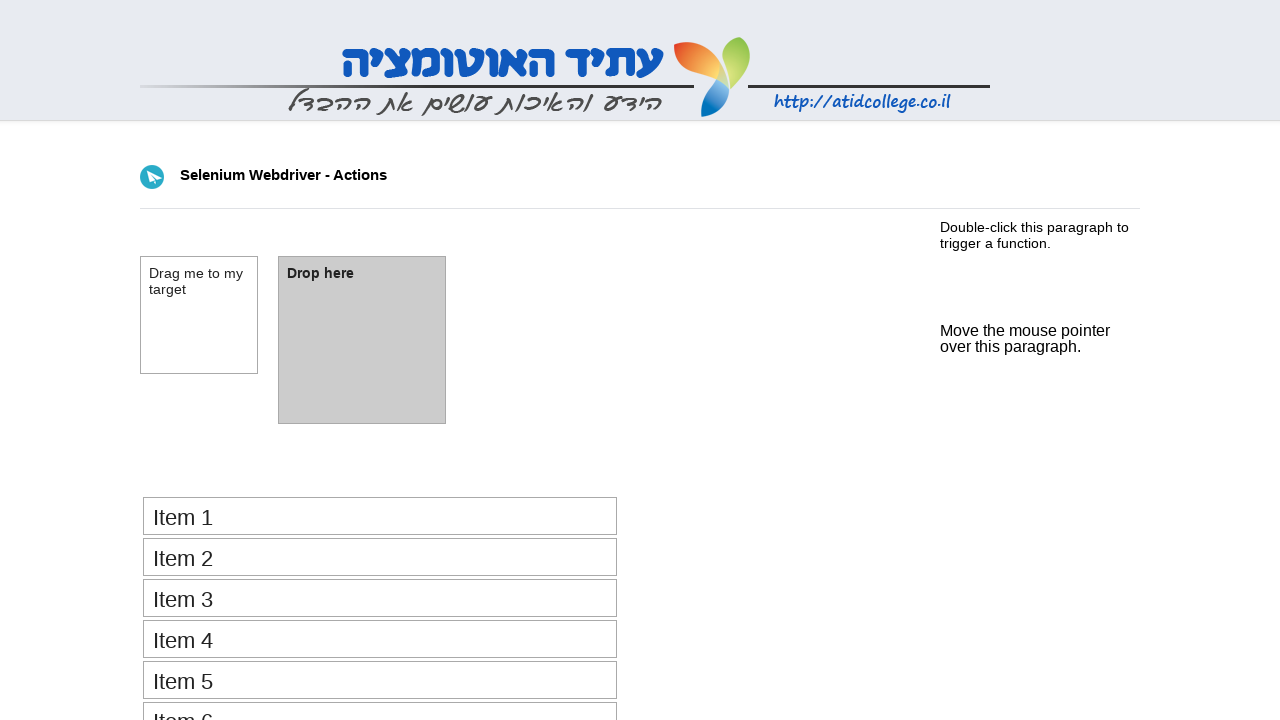

Navigated to double-click test page
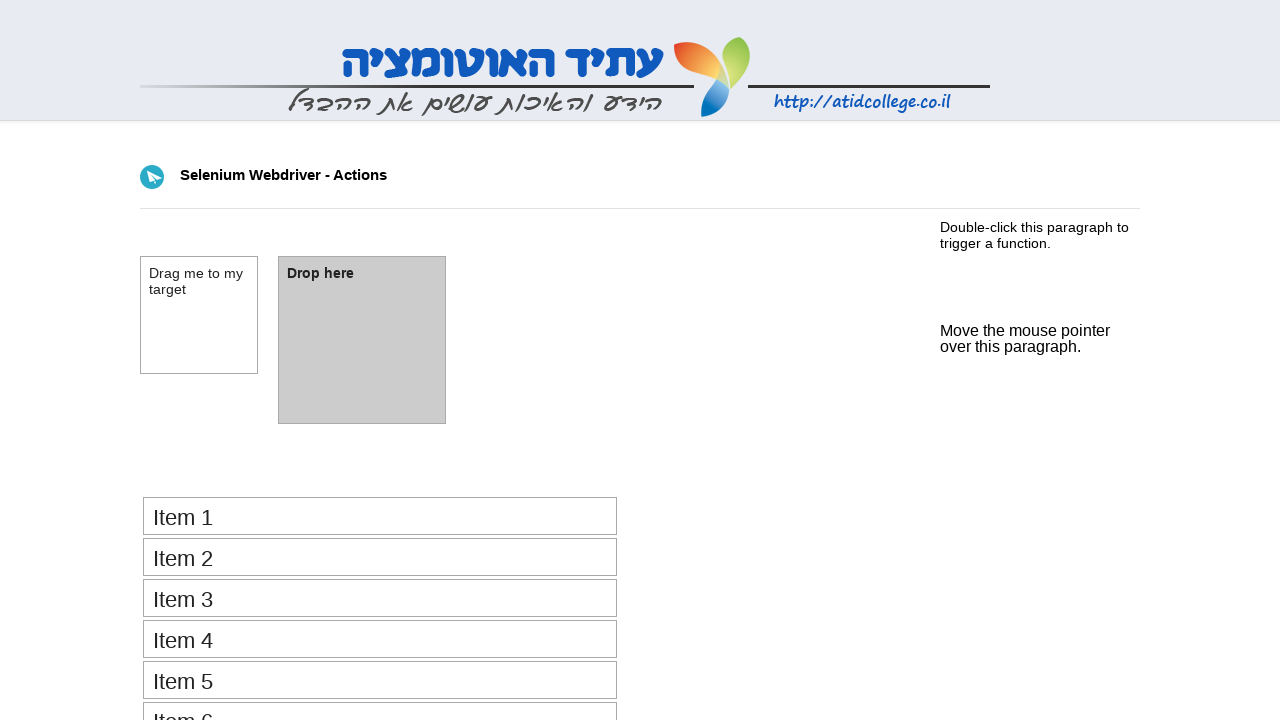

Double-clicked the target element at (640, 235) on #dbl_click
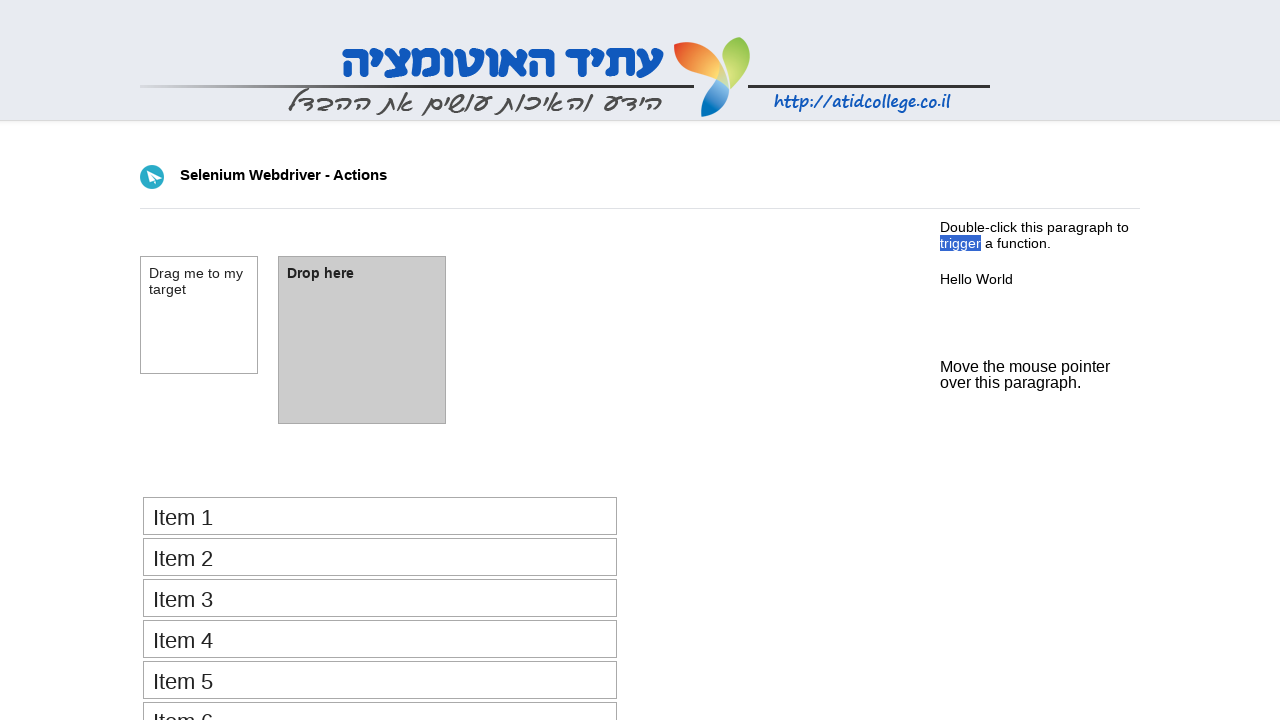

Retrieved text from demo element after double-click
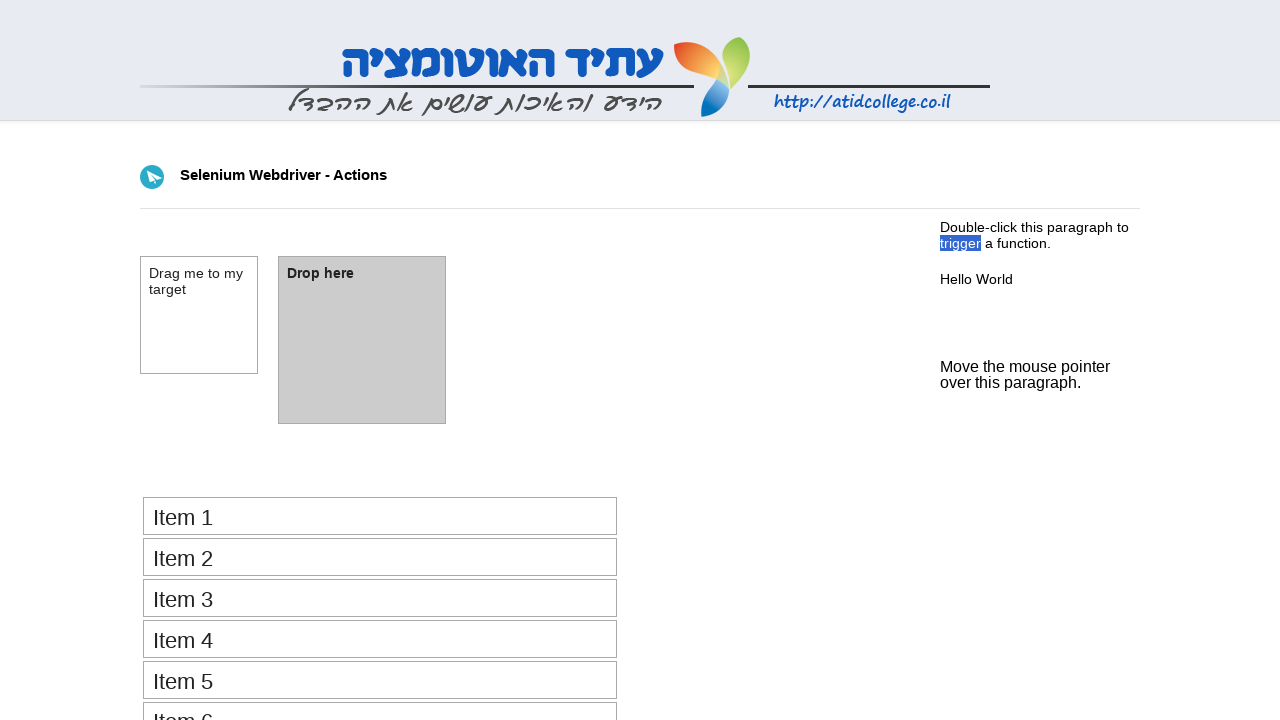

Verified that demo text equals 'Hello World'
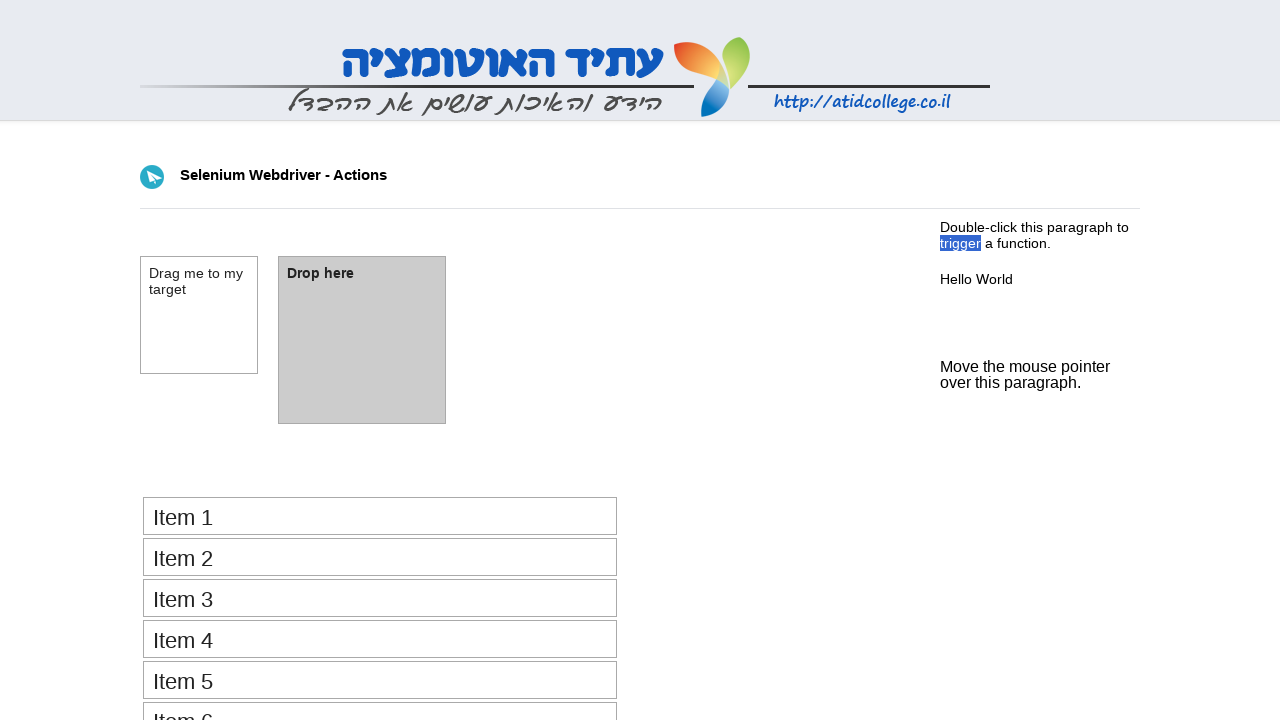

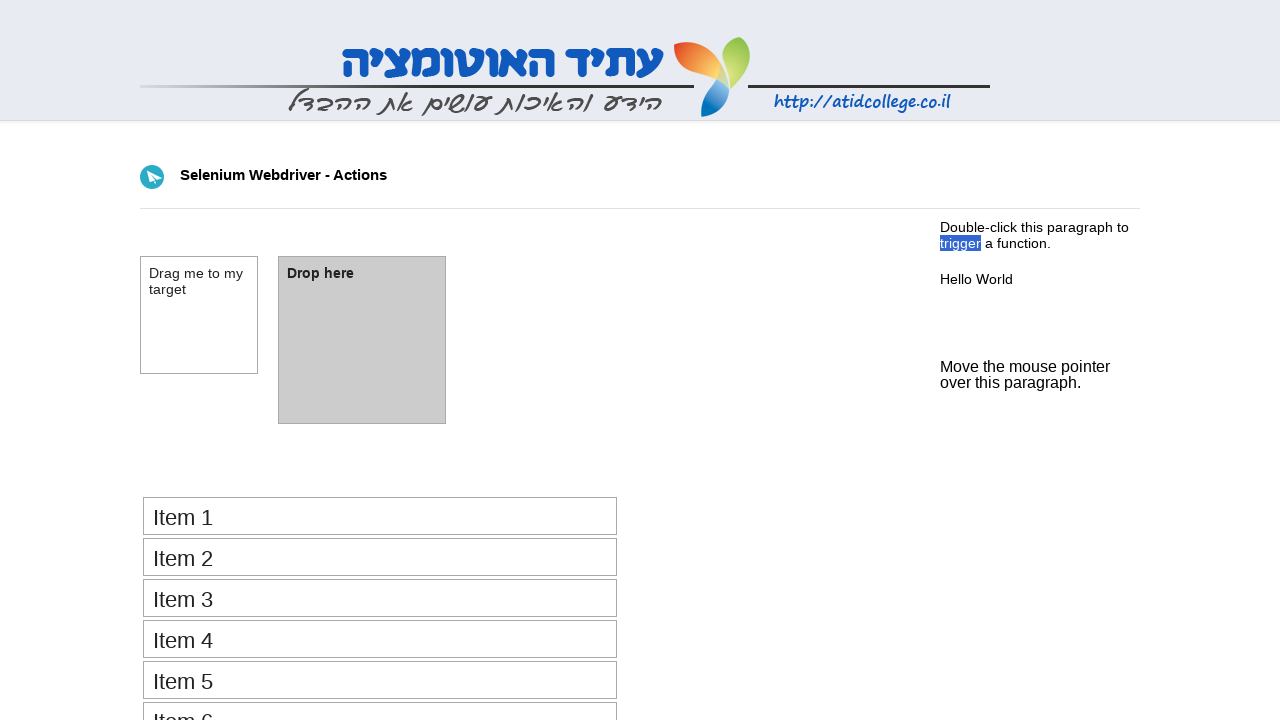